Tests that whitespace is trimmed from edited todo text

Starting URL: https://demo.playwright.dev/todomvc

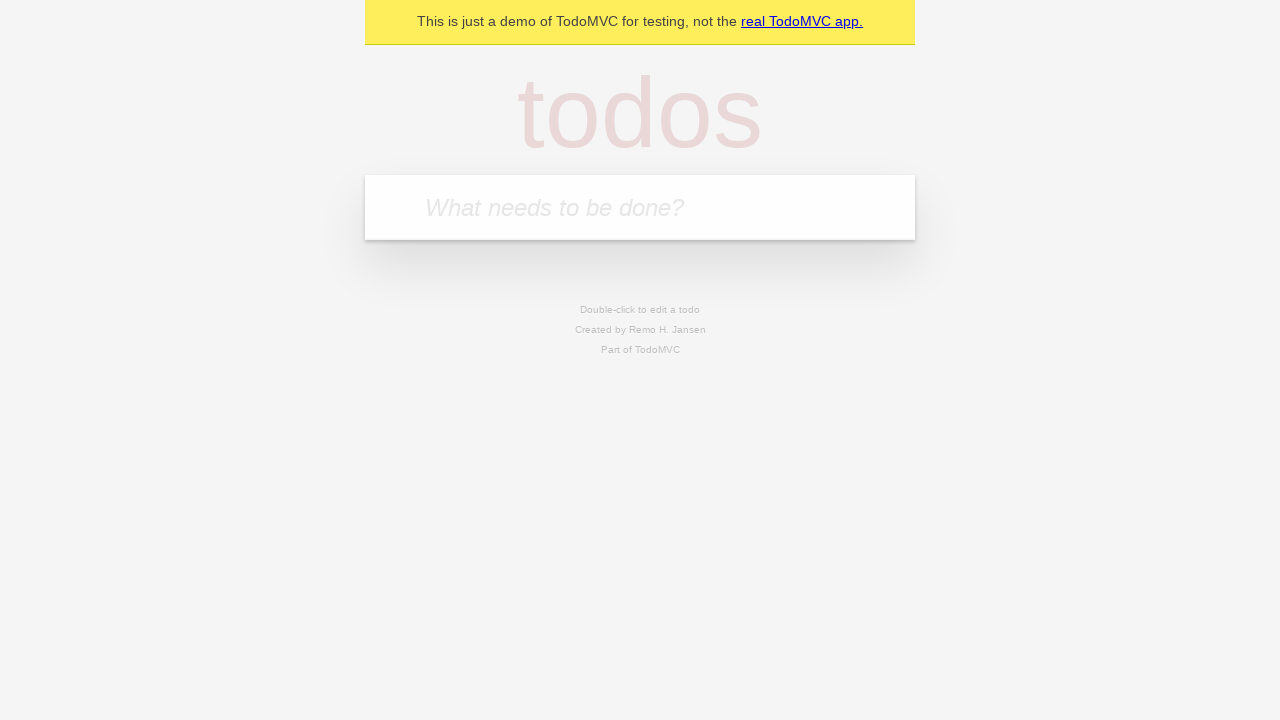

Filled todo input with 'buy some cheese' on internal:attr=[placeholder="What needs to be done?"i]
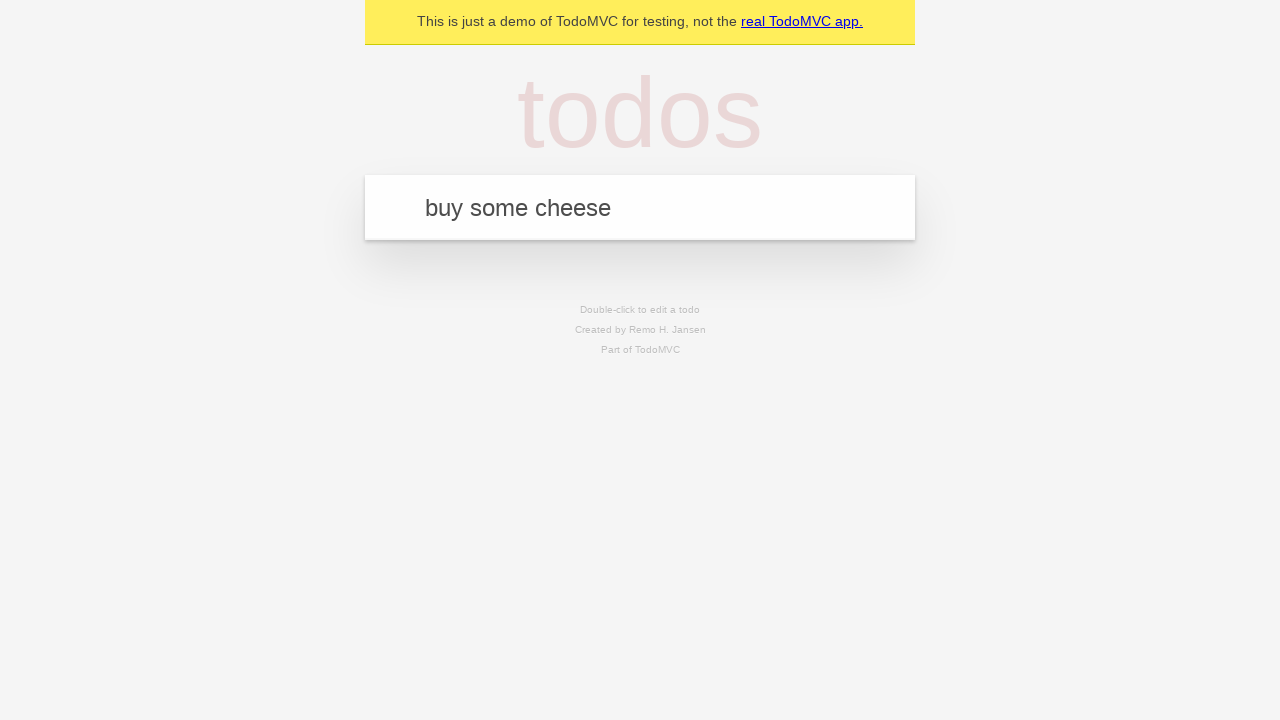

Pressed Enter to create first todo on internal:attr=[placeholder="What needs to be done?"i]
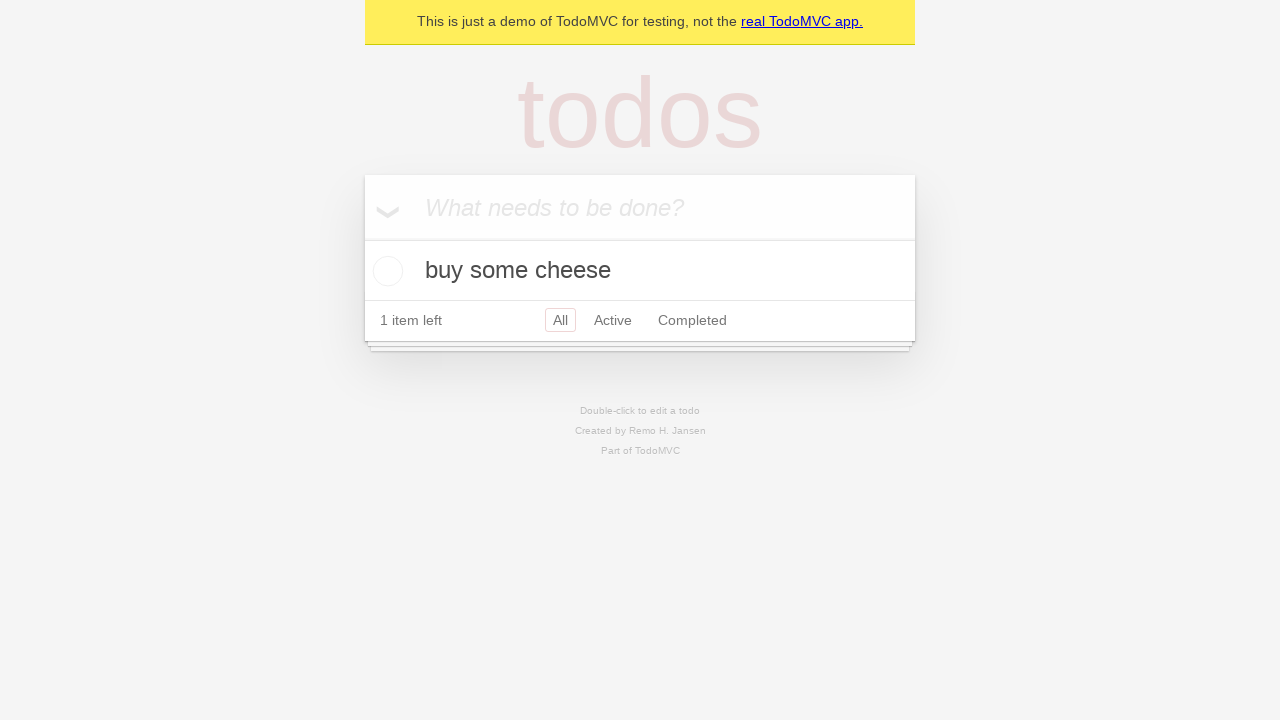

Filled todo input with 'feed the cat' on internal:attr=[placeholder="What needs to be done?"i]
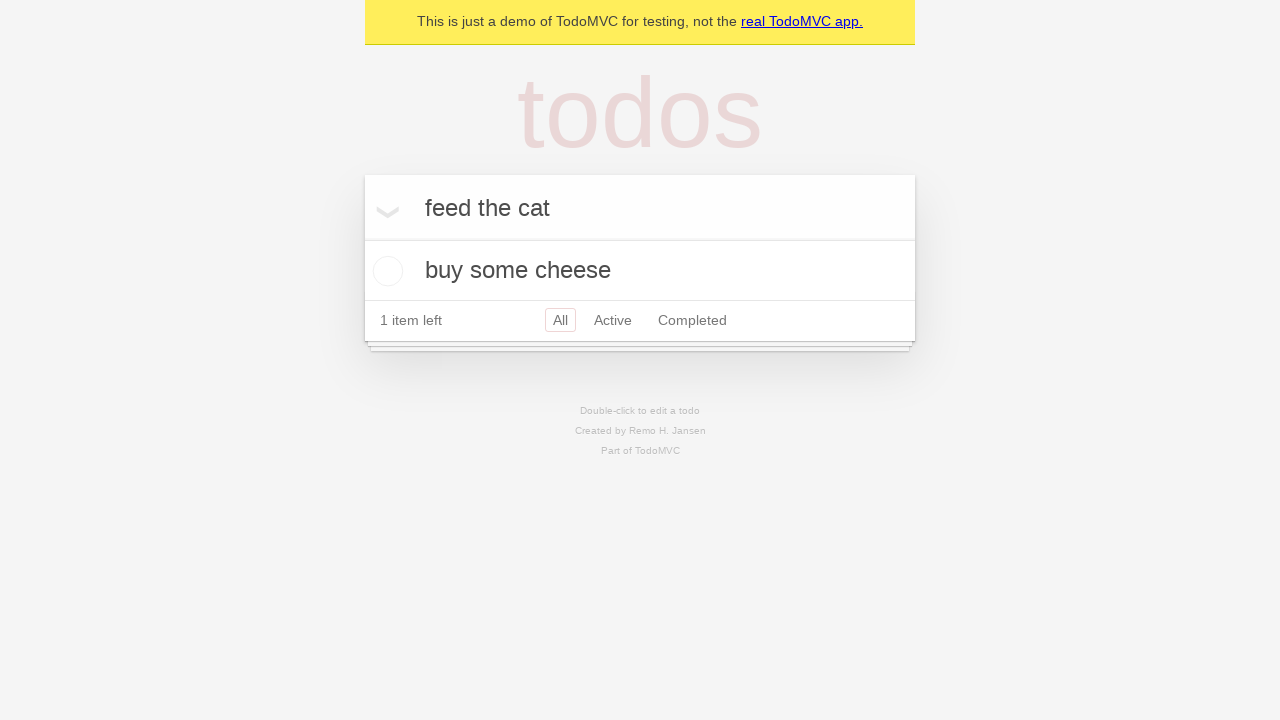

Pressed Enter to create second todo on internal:attr=[placeholder="What needs to be done?"i]
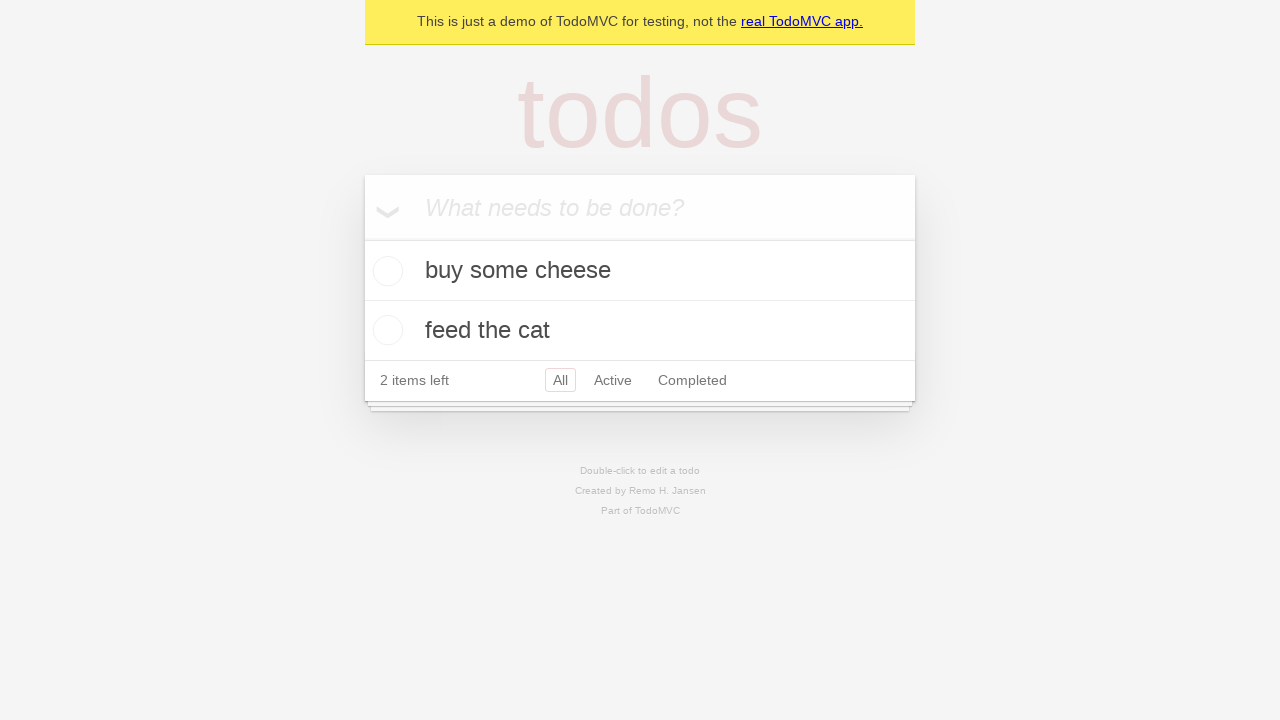

Filled todo input with 'book a doctors appointment' on internal:attr=[placeholder="What needs to be done?"i]
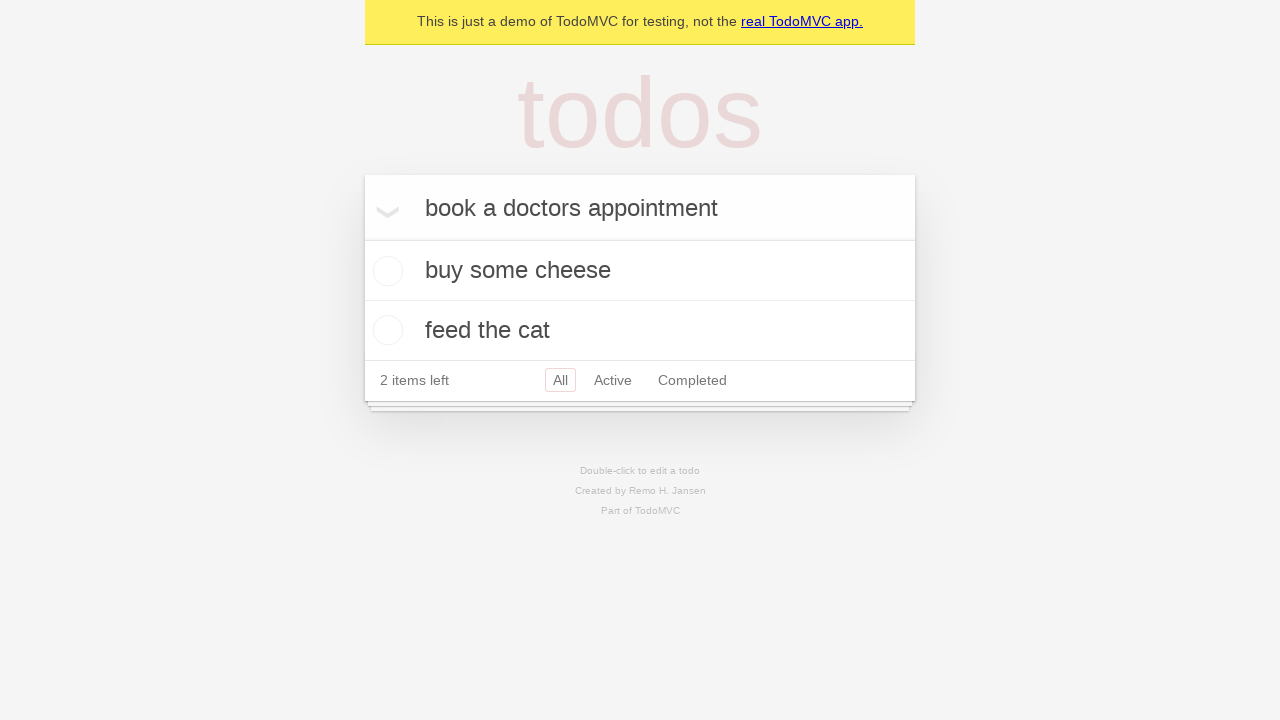

Pressed Enter to create third todo on internal:attr=[placeholder="What needs to be done?"i]
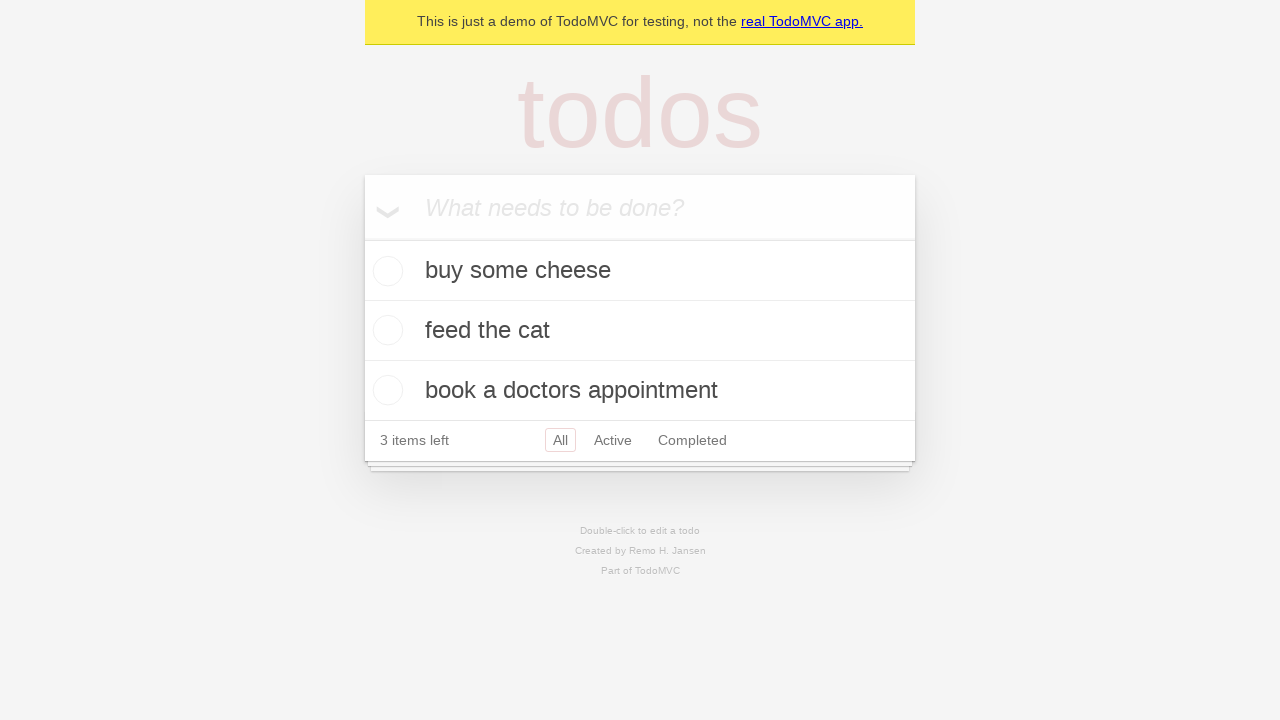

Double-clicked second todo item to enter edit mode at (640, 331) on internal:testid=[data-testid="todo-item"s] >> nth=1
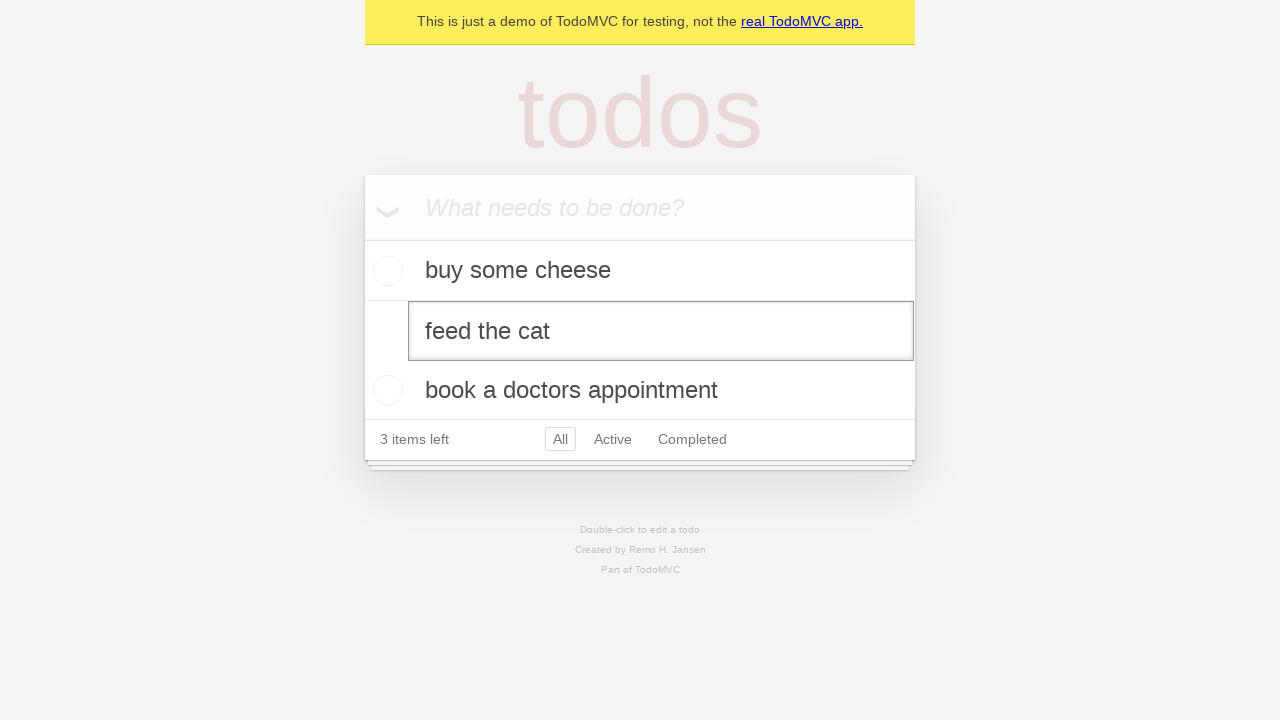

Filled edit textbox with '    buy some sausages    ' (with leading and trailing whitespace) on internal:testid=[data-testid="todo-item"s] >> nth=1 >> internal:role=textbox[nam
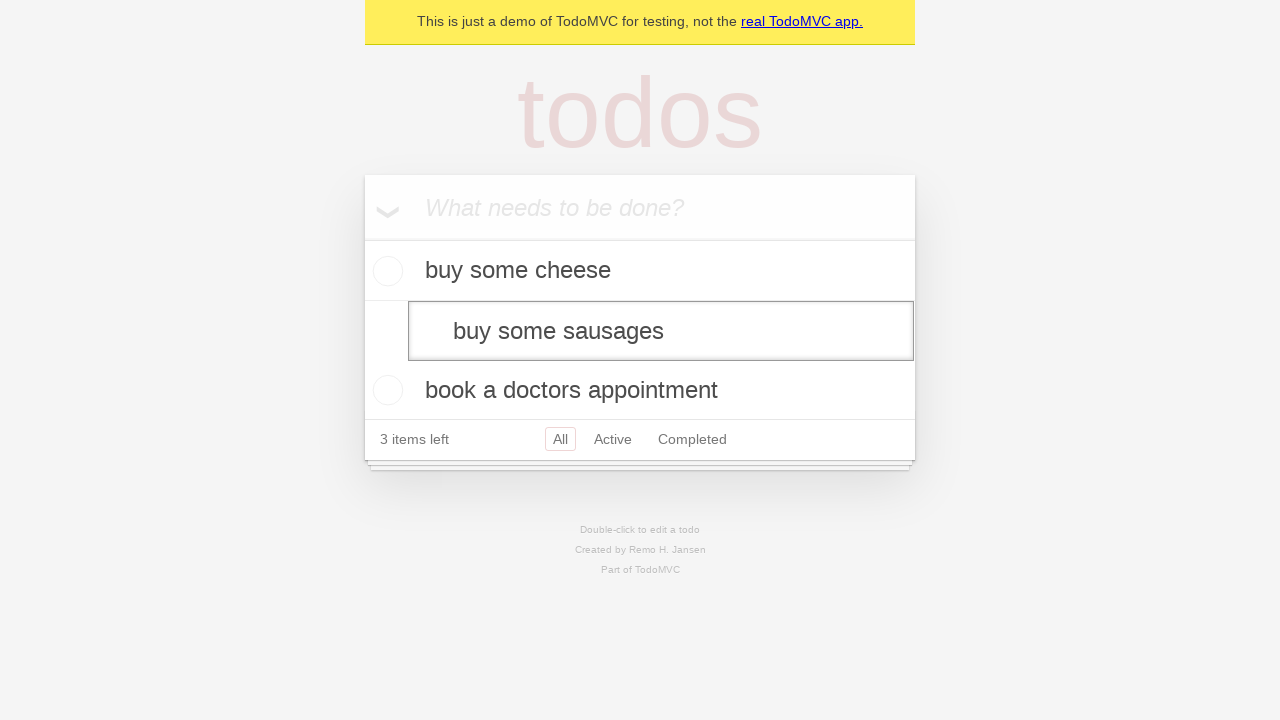

Pressed Enter to confirm edit and verify whitespace is trimmed on internal:testid=[data-testid="todo-item"s] >> nth=1 >> internal:role=textbox[nam
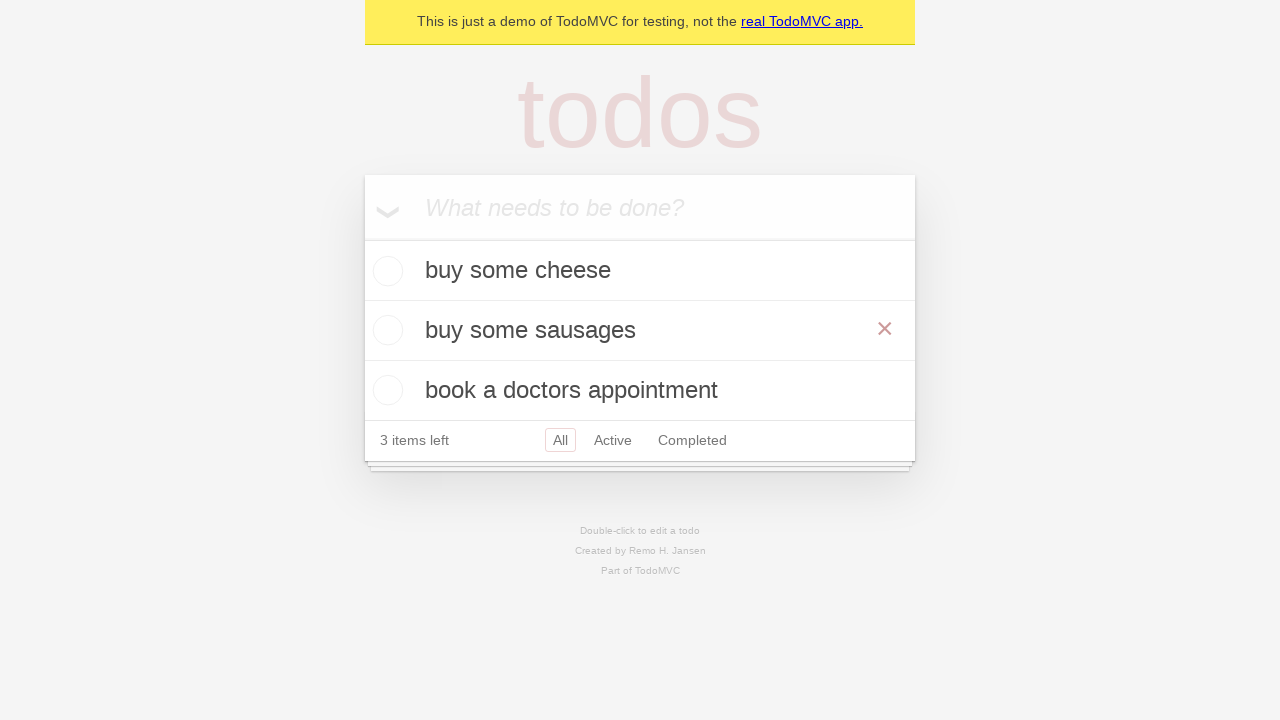

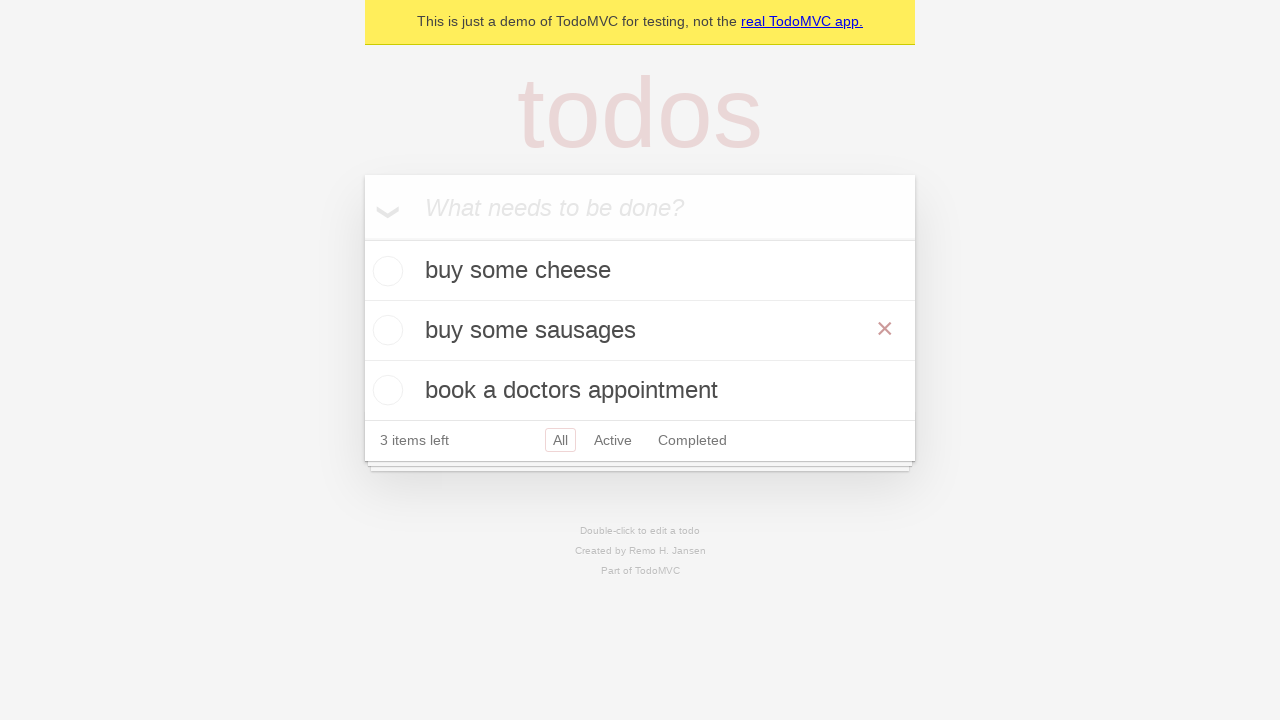